Tests successful login with valid credentials and verifies secure area access

Starting URL: https://the-internet.herokuapp.com/

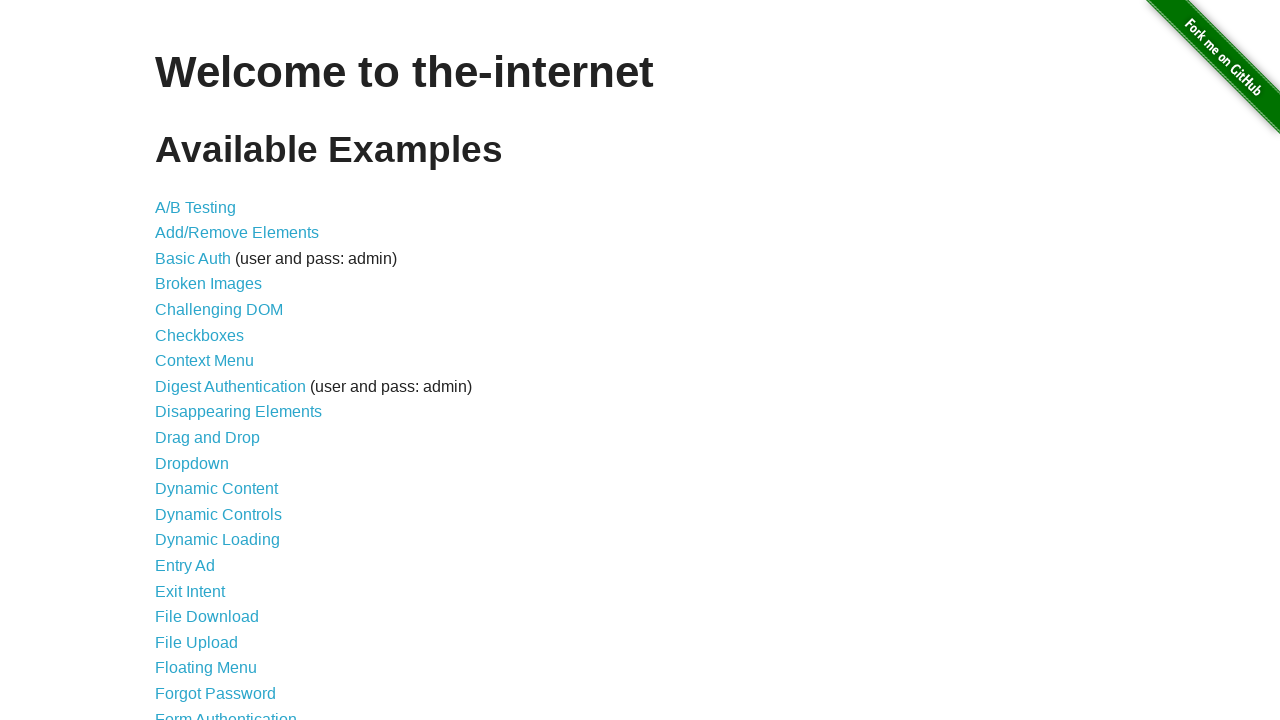

Clicked on Form Authentication link at (226, 712) on xpath=//*[@id="content"]/ul/li[21]/a
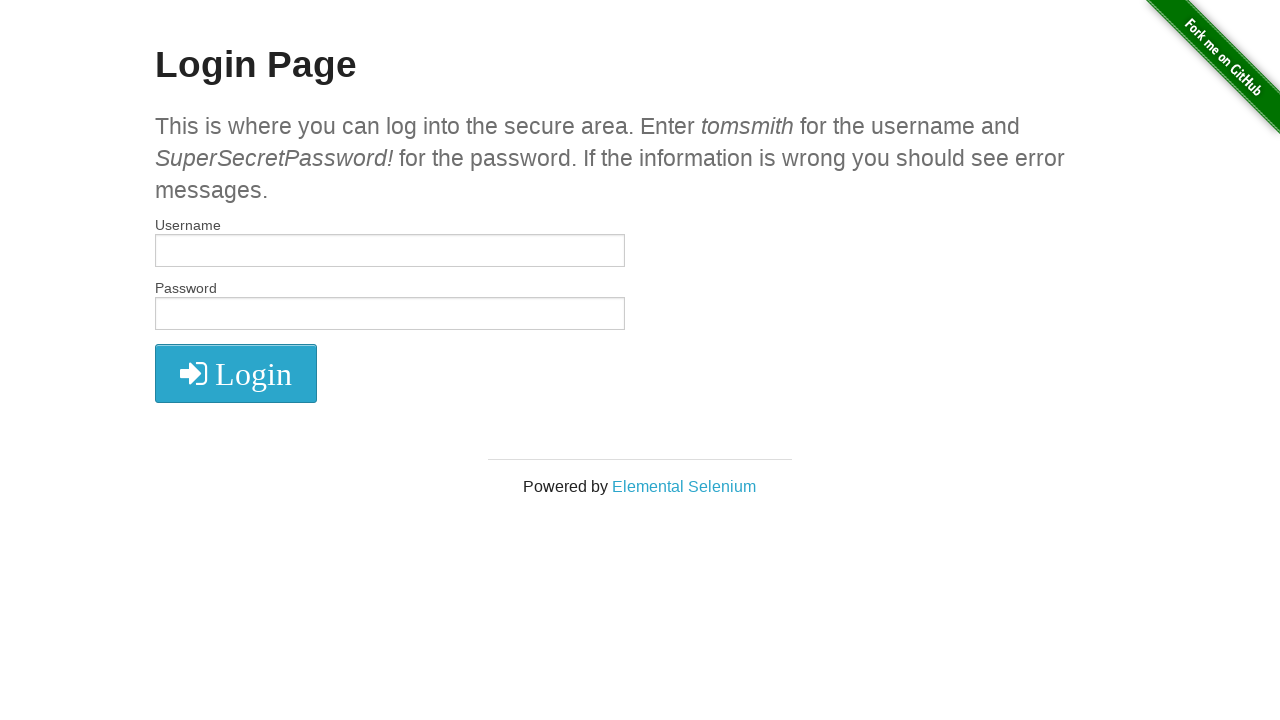

Filled username field with 'tomsmith' on xpath=//*[@id="username"]
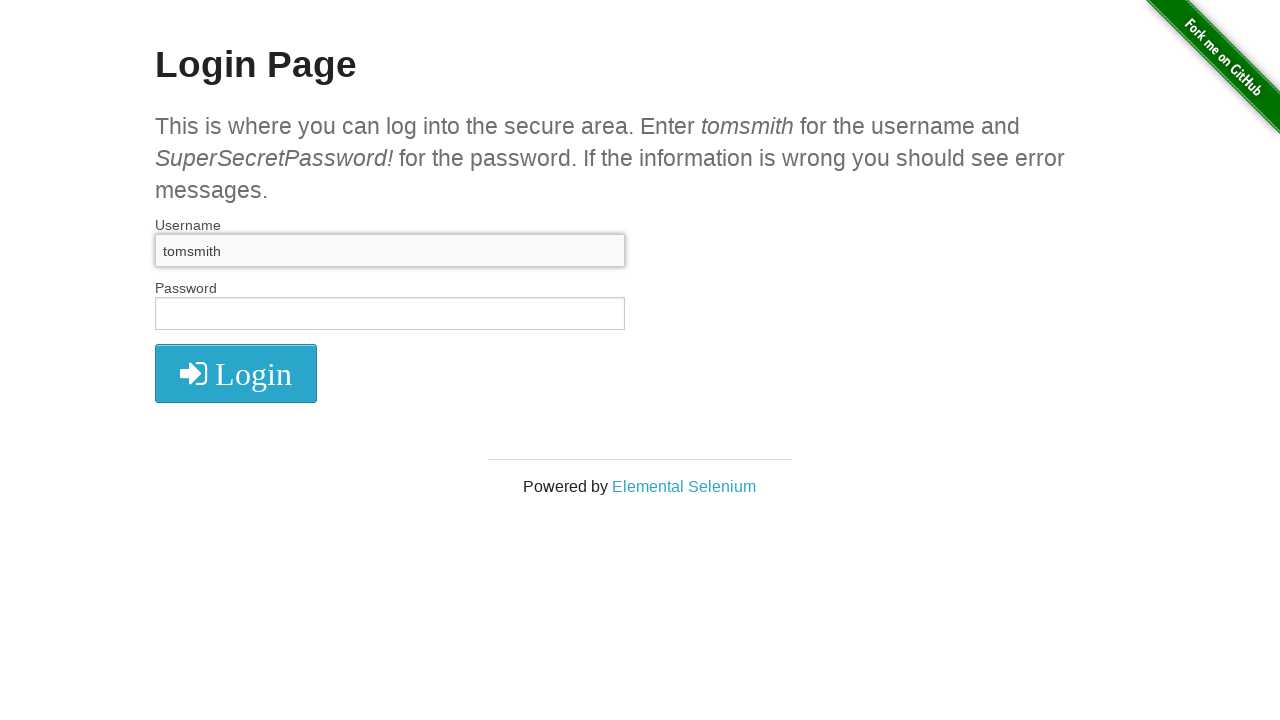

Filled password field with 'SuperSecretPassword!' on xpath=//*[@id="password"]
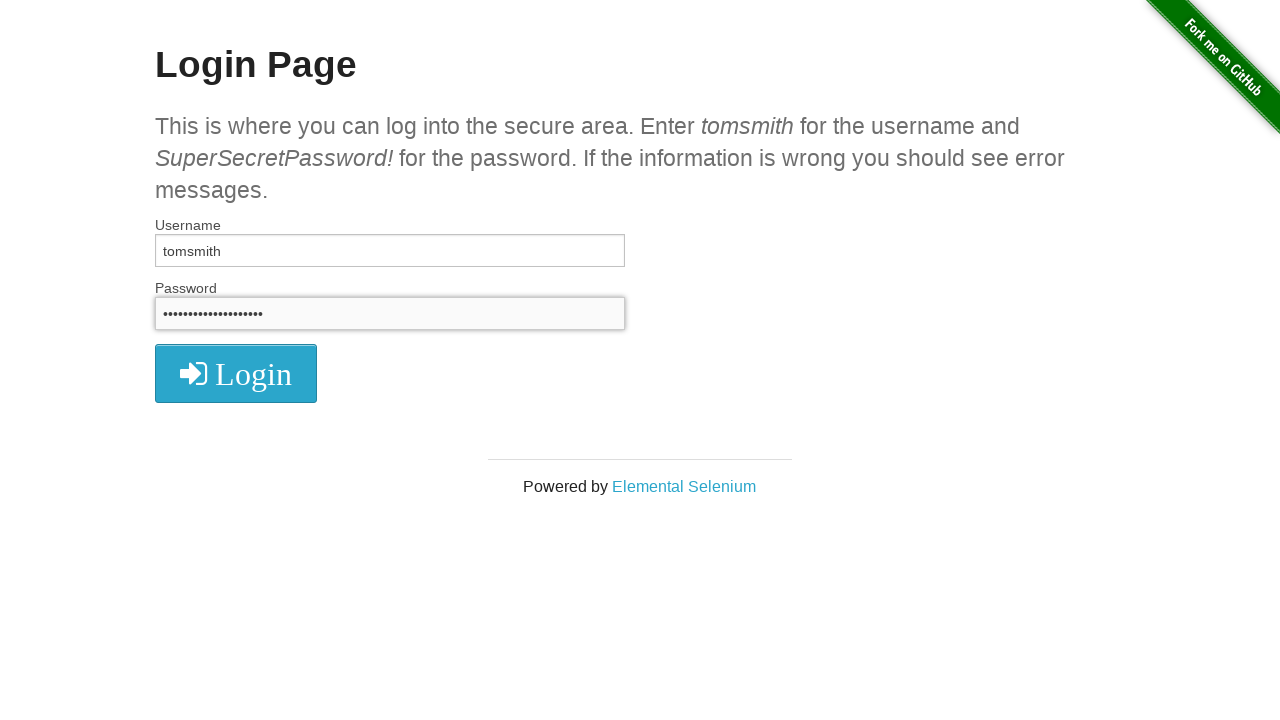

Clicked login button at (236, 374) on xpath=//*[@id="login"]/button/i
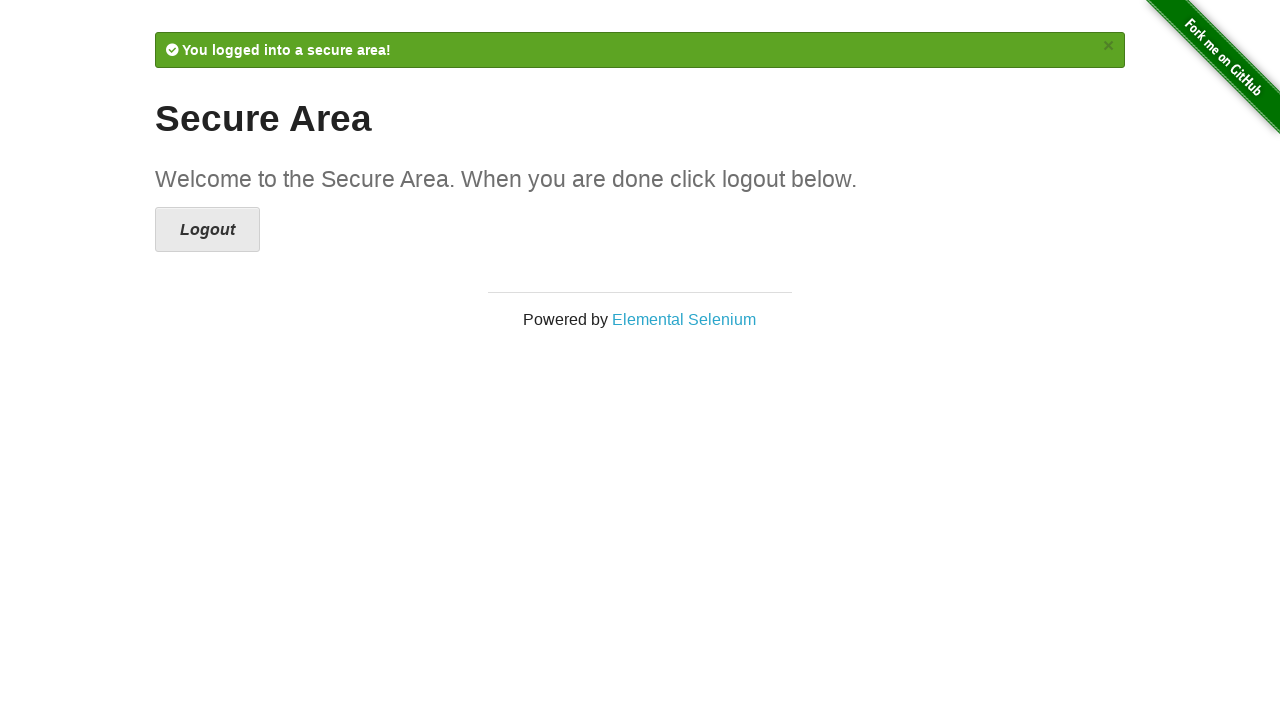

Verified URL is https://the-internet.herokuapp.com/secure
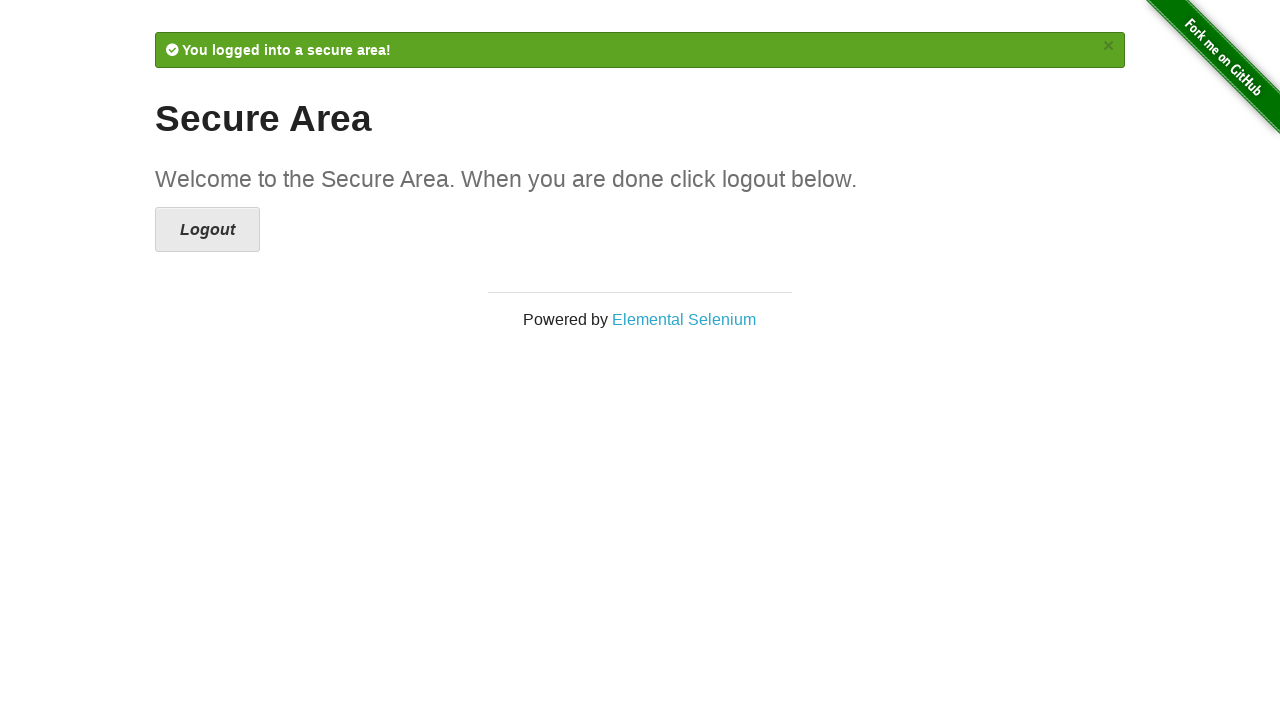

Success message element loaded
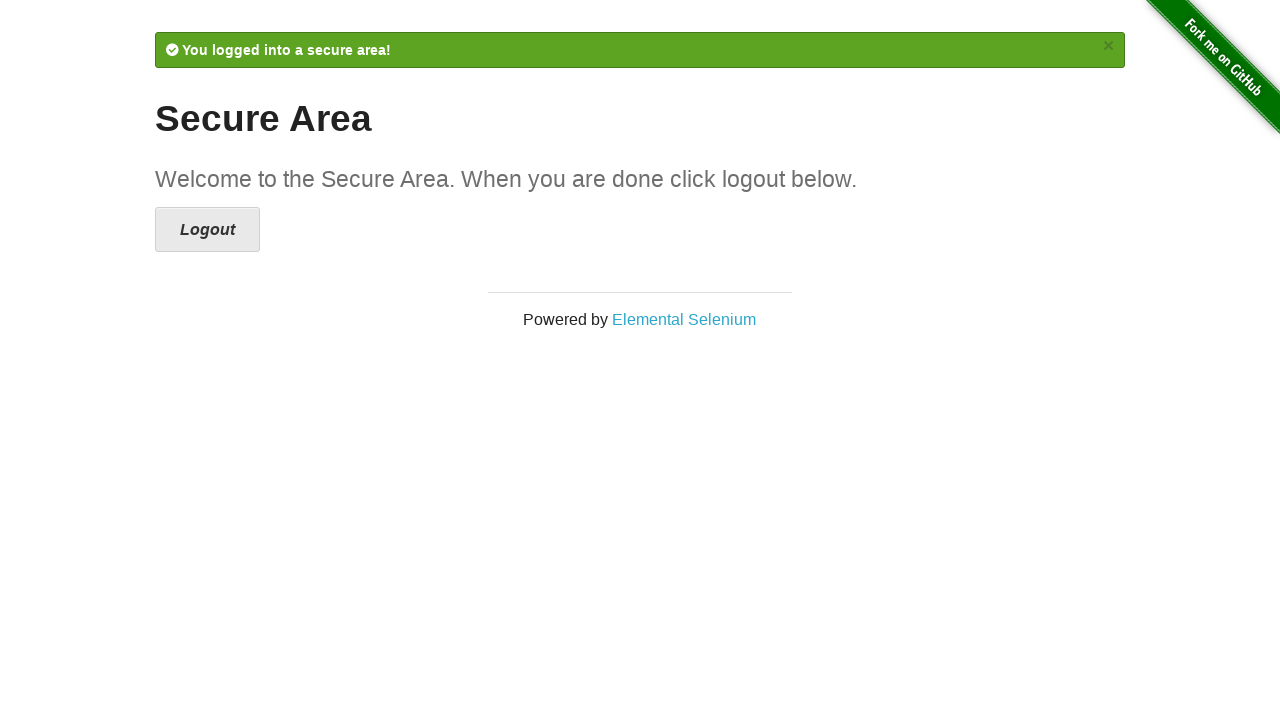

Verified success message is visible
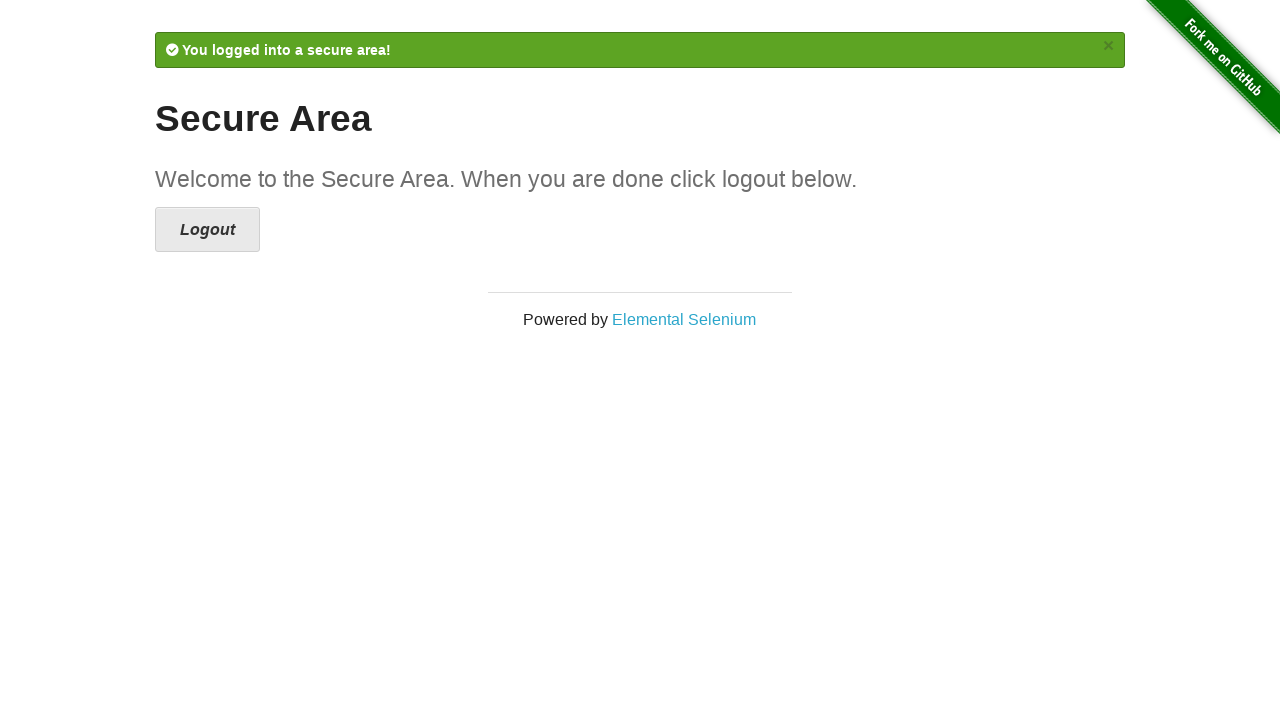

Verified success message contains 'secure area!'
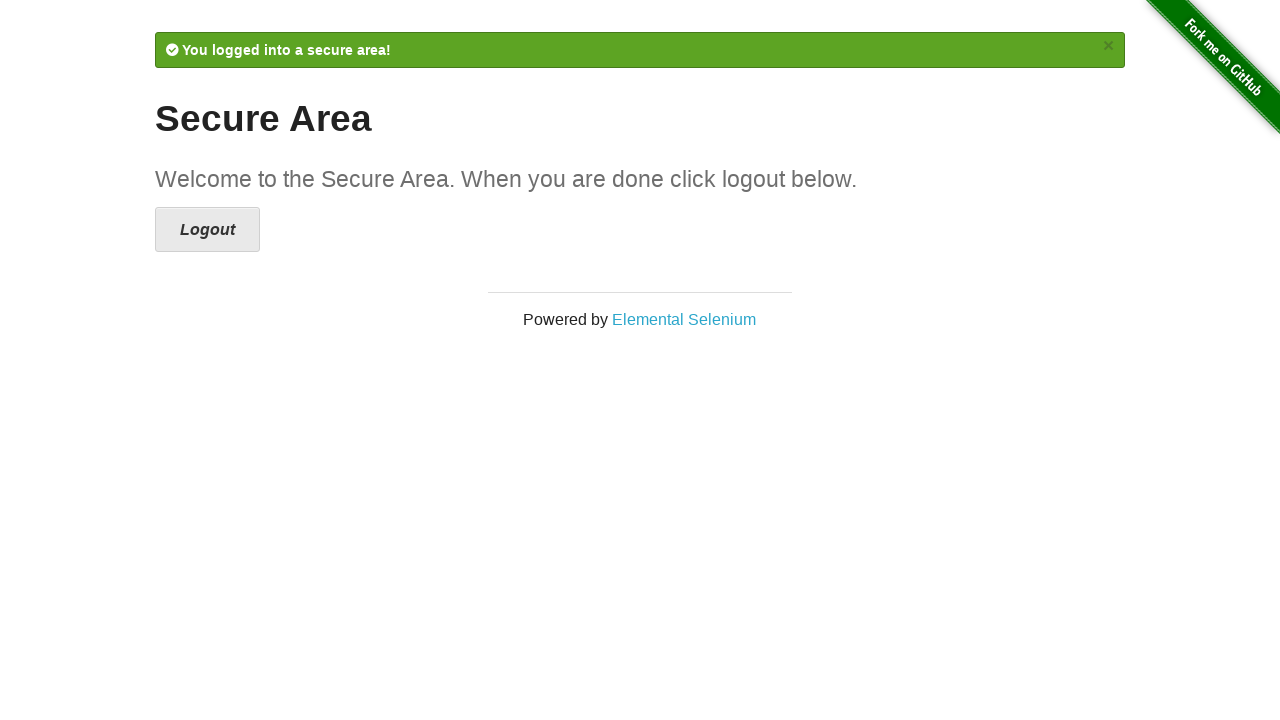

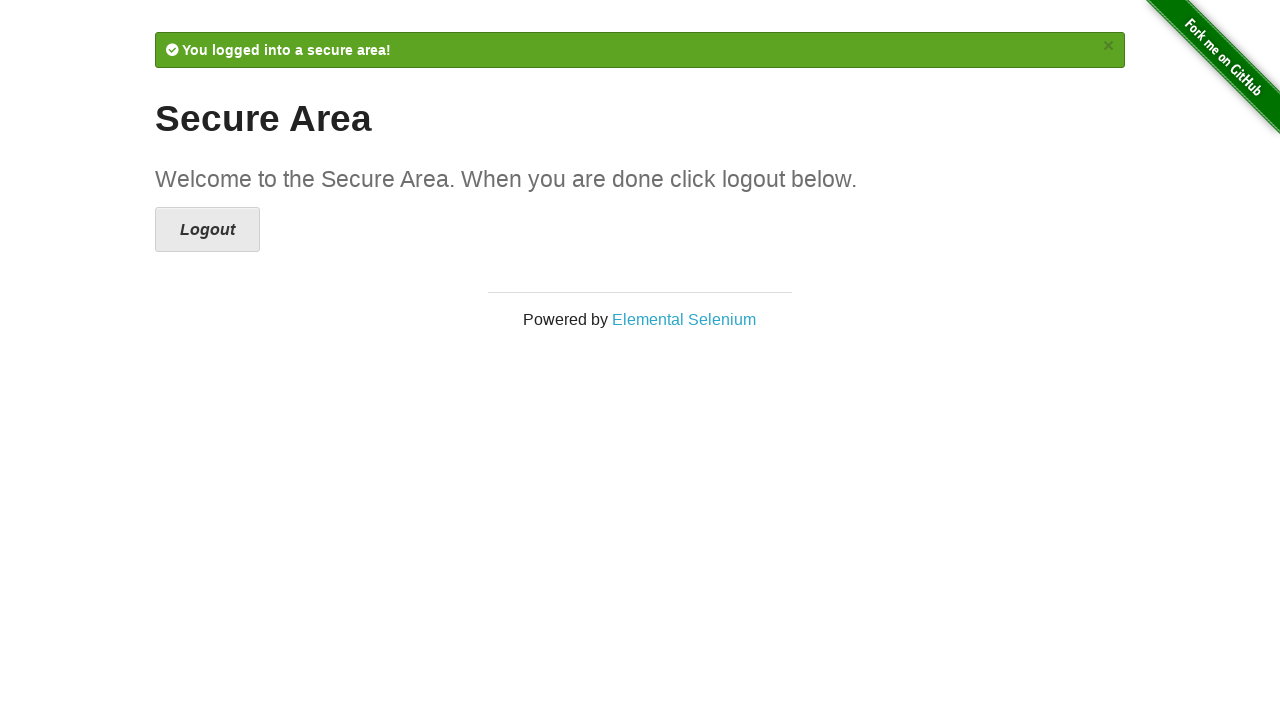